Tests JavaScript alert handling by clicking buttons that trigger different types of alerts and confirming or dismissing them

Starting URL: https://the-internet.herokuapp.com/javascript_alerts

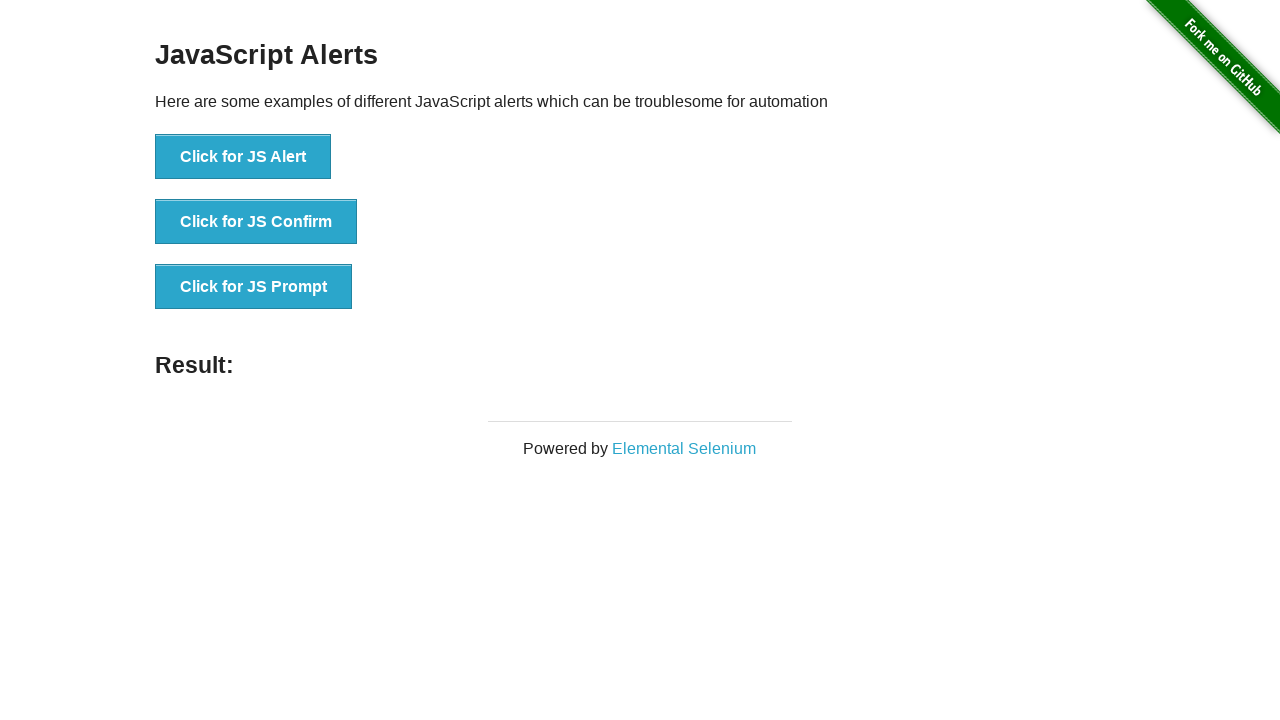

Clicked JS Alert button at (243, 157) on xpath=//button[@onclick="jsAlert()"]
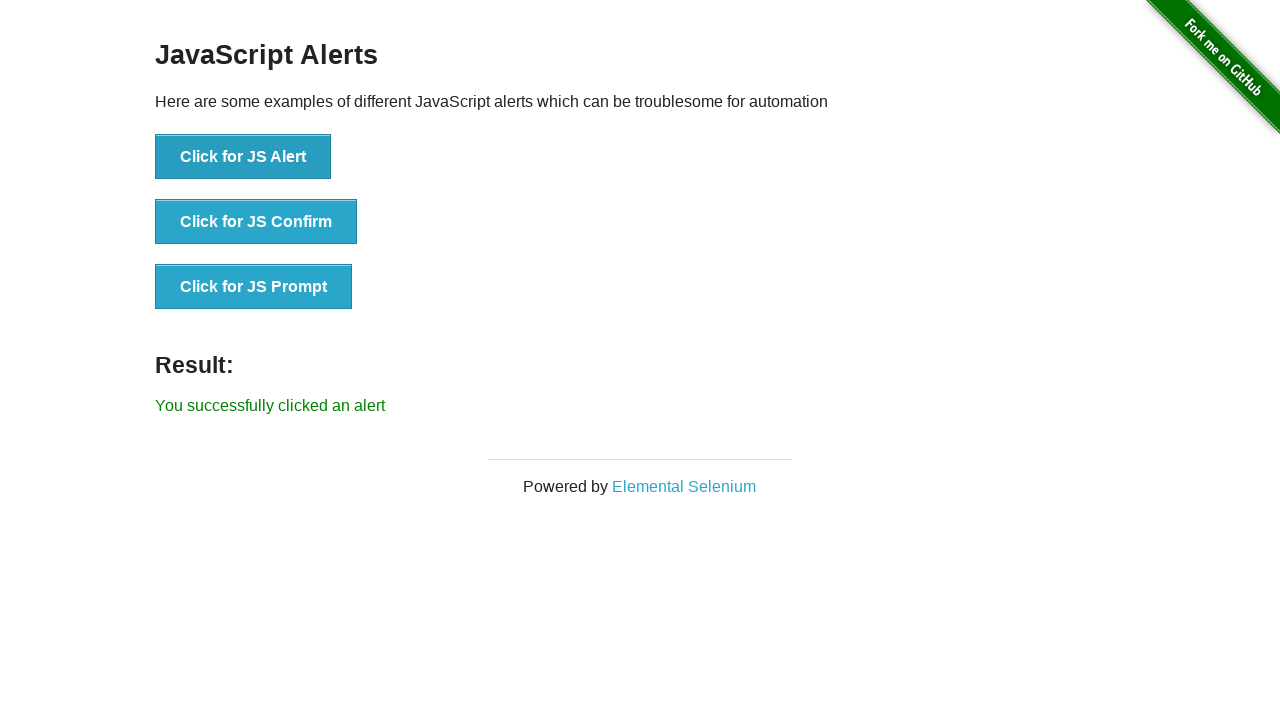

Accepted the JS alert dialog
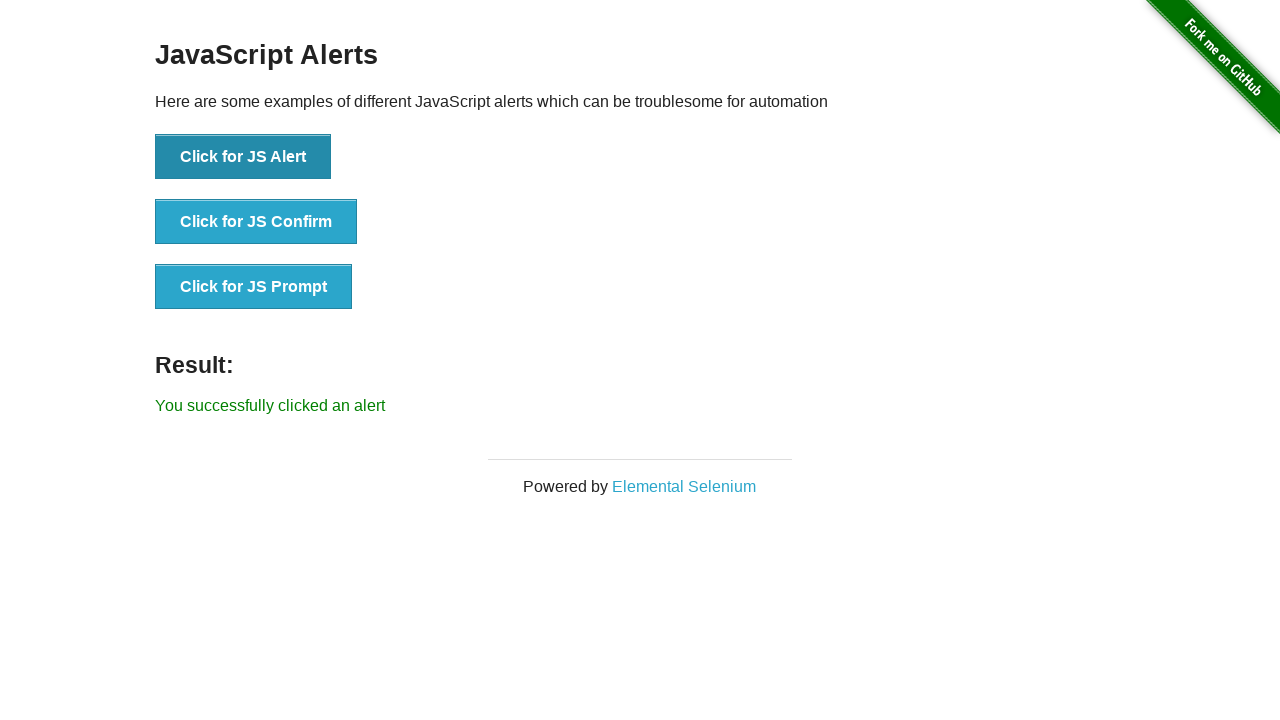

Result text appeared after accepting alert
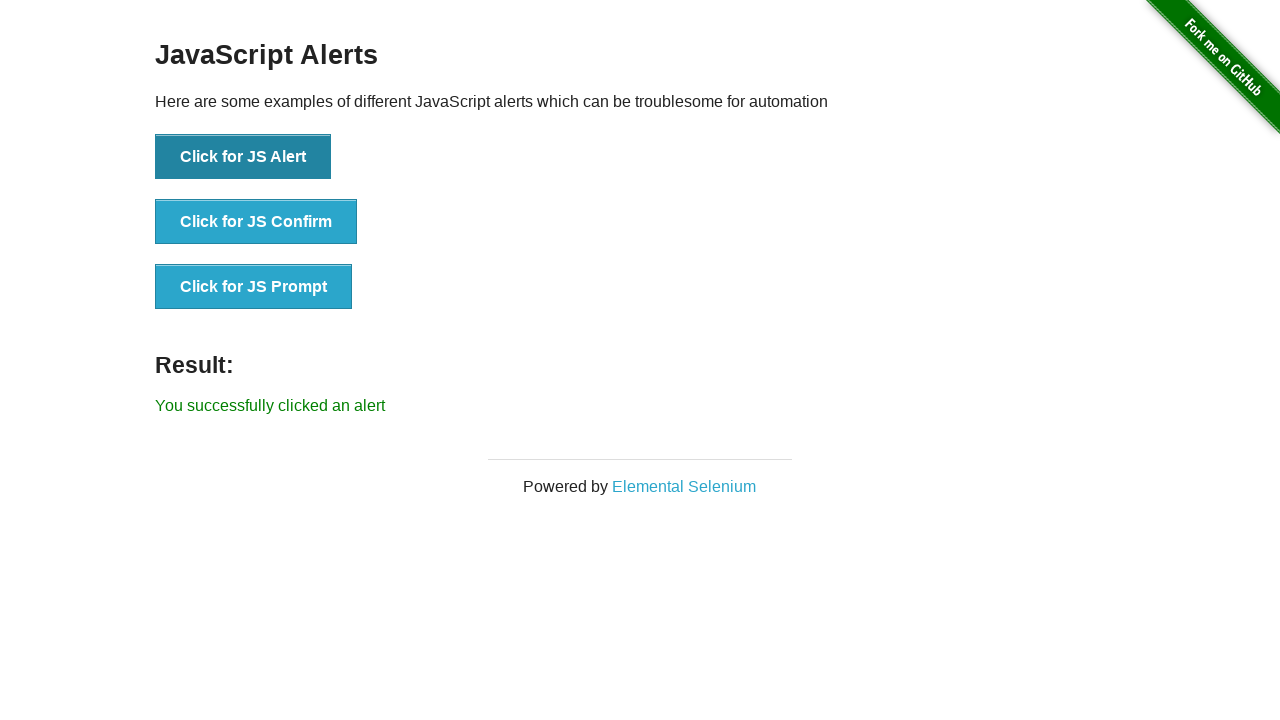

Clicked JS Confirm button at (256, 222) on xpath=//button[@onclick="jsConfirm()"]
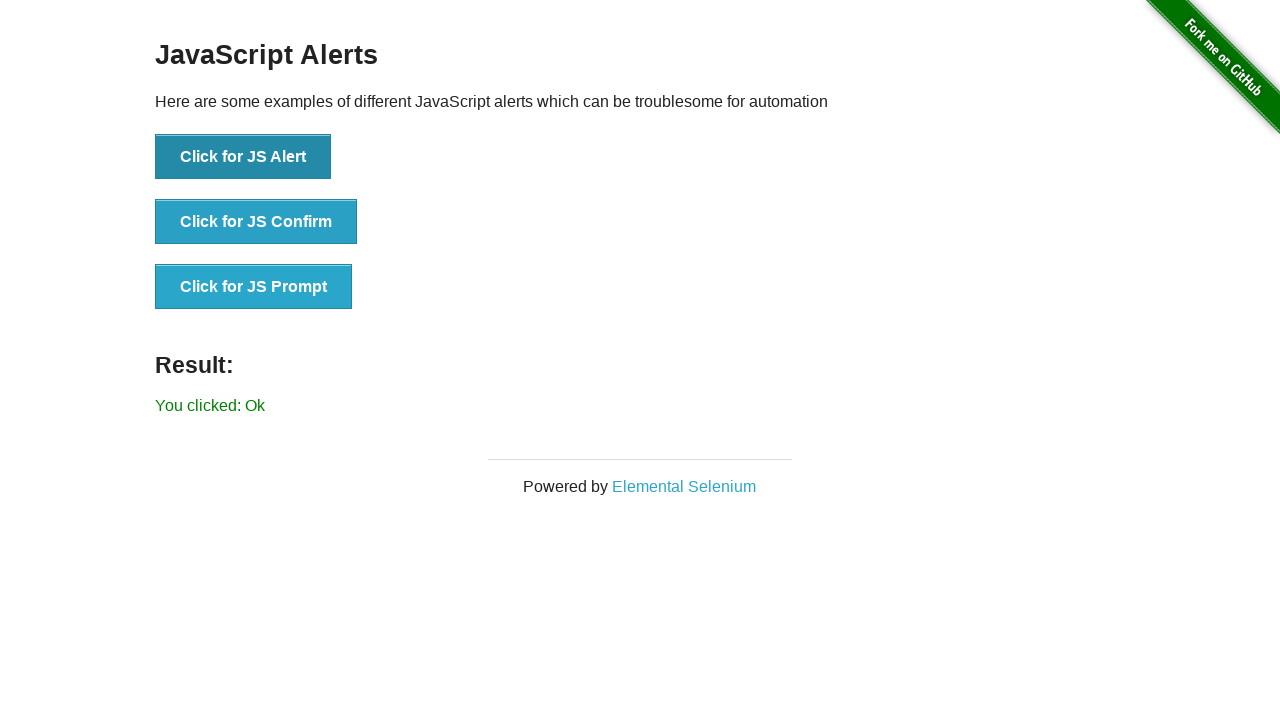

Dismissed the confirm dialog
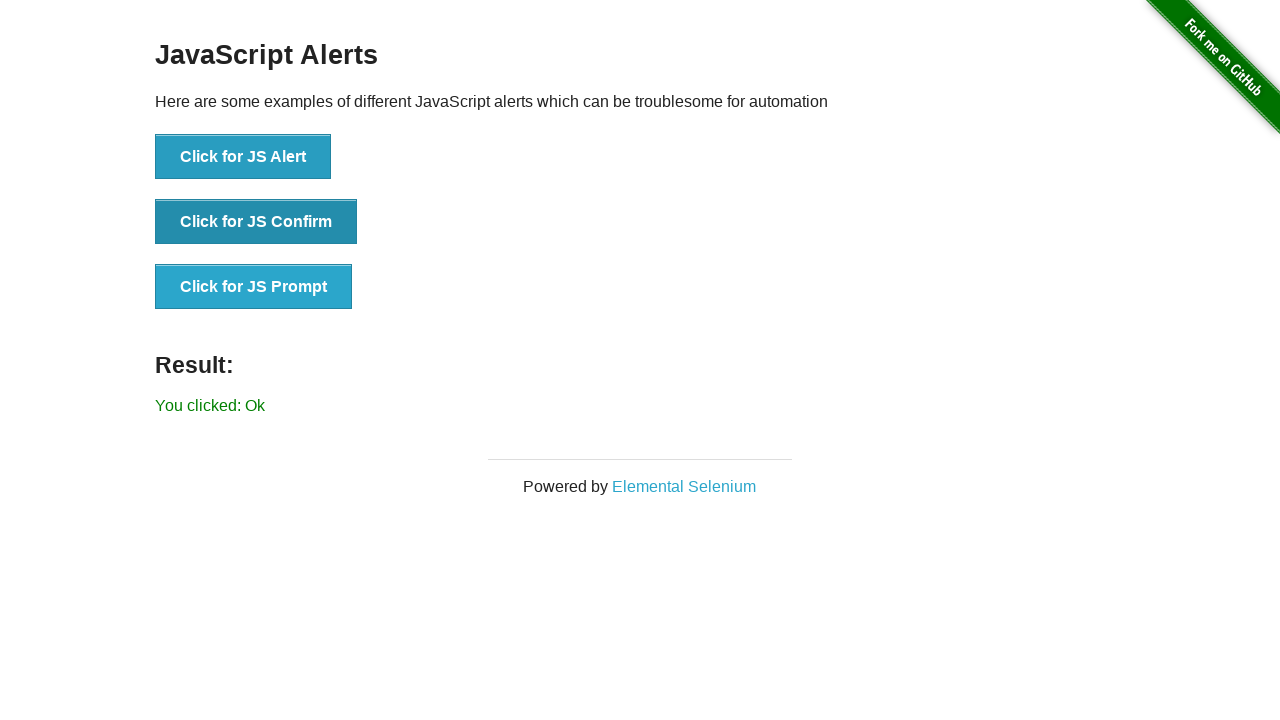

Result text appeared after dismissing confirm dialog
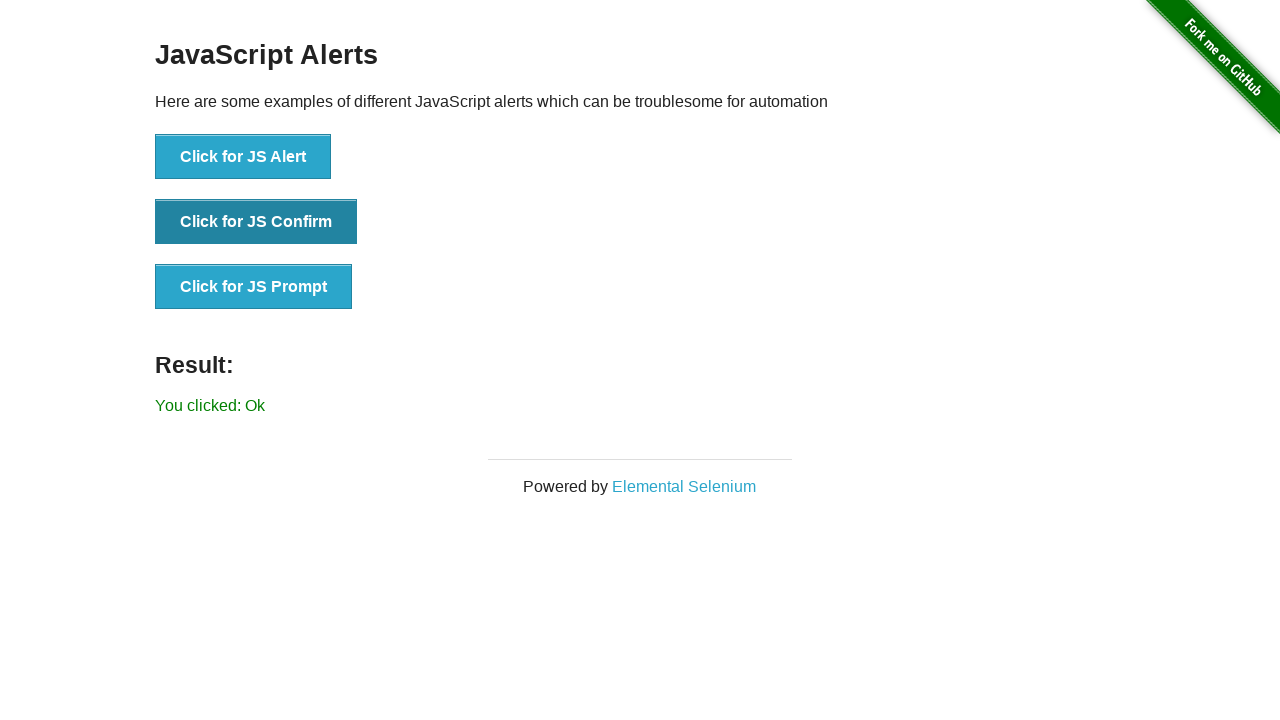

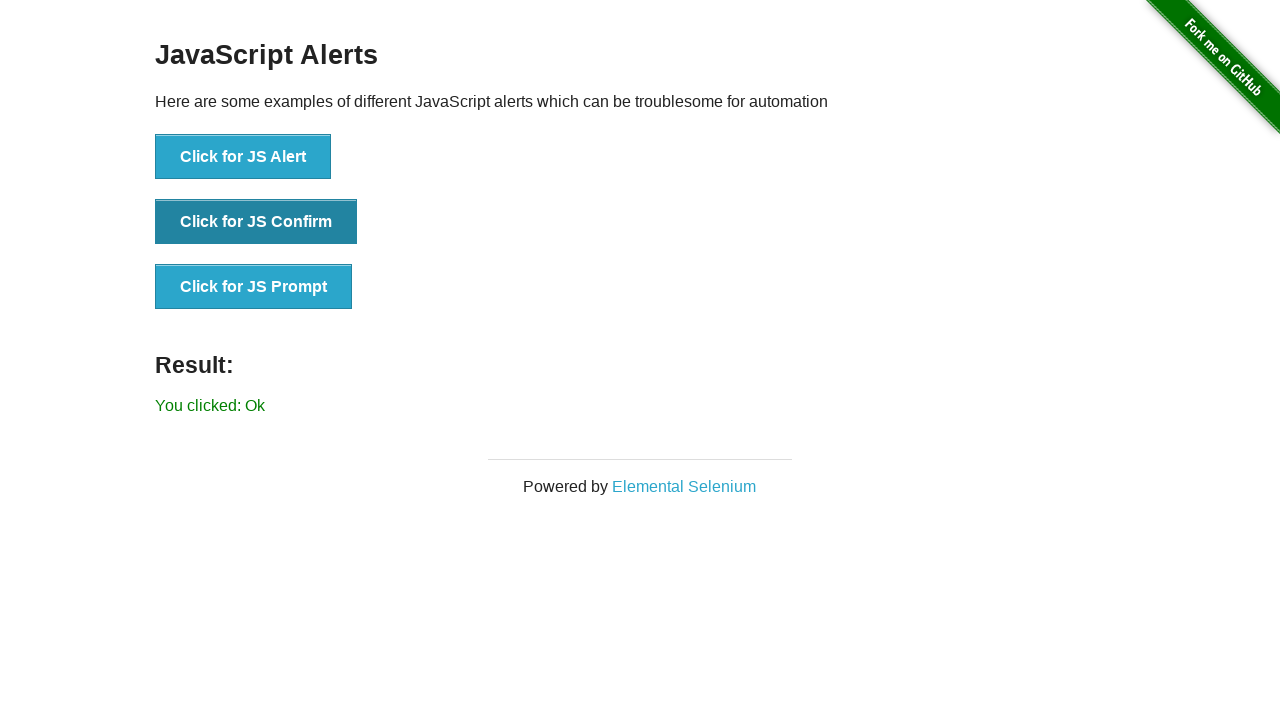